Tests the age form by entering a name and age, submitting the form, and verifying the result message

Starting URL: https://kristinek.github.io/site/examples/age.html

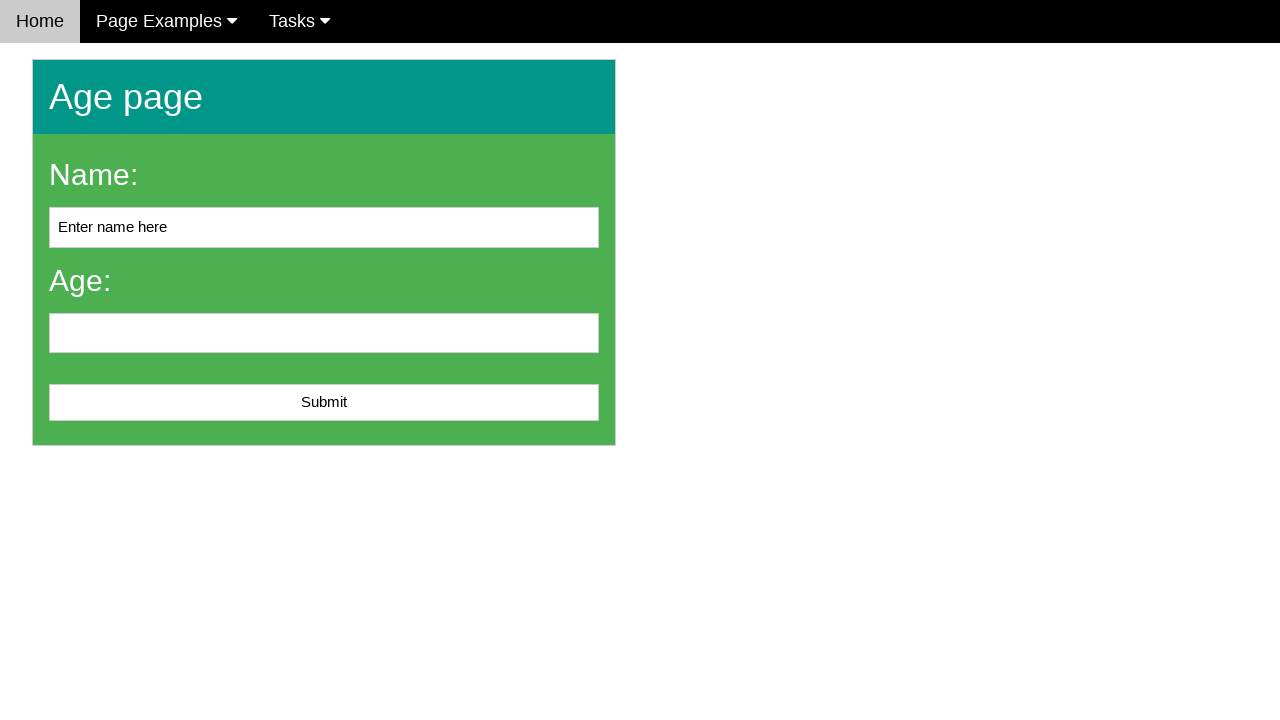

Navigated to age form page
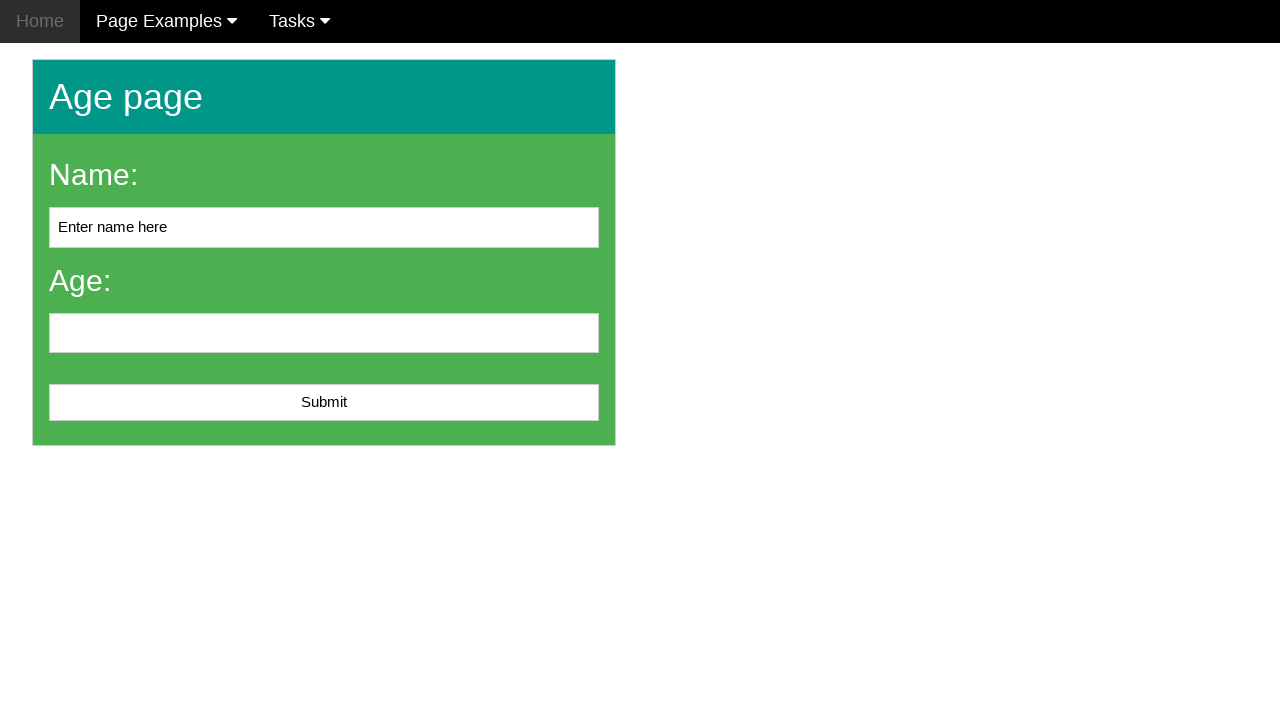

Filled name field with 'John' on #name
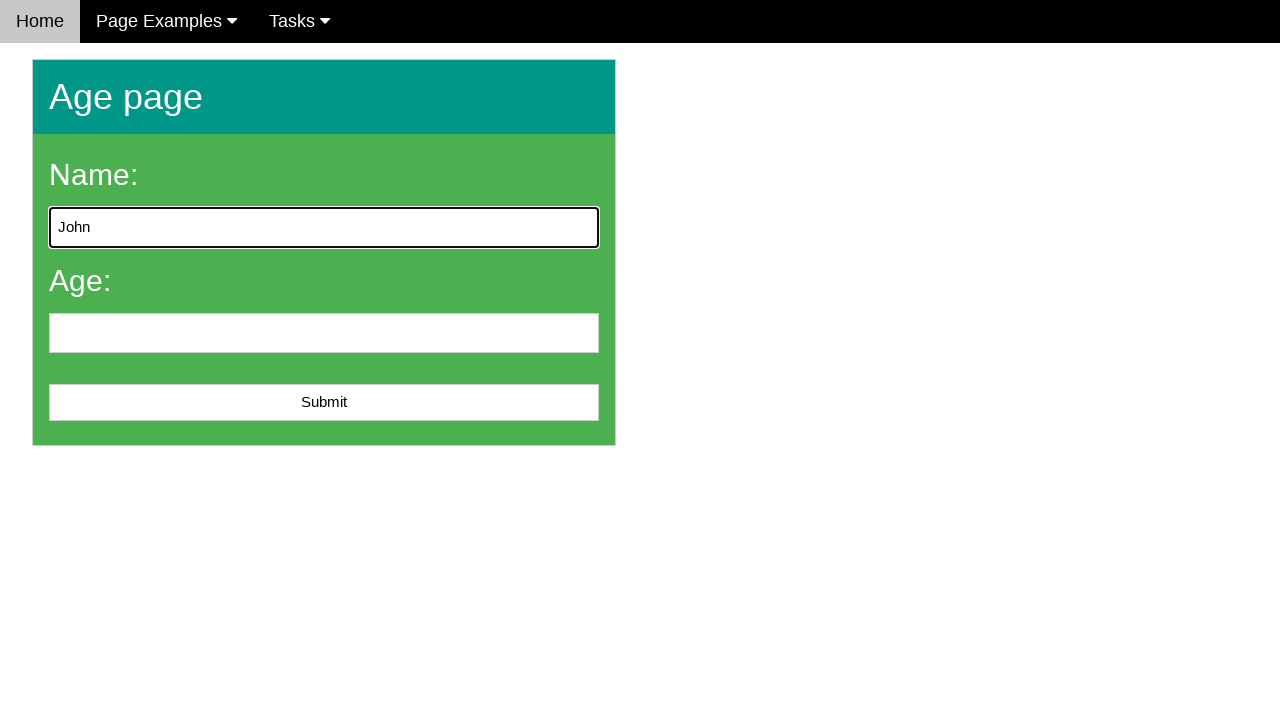

Filled age field with '25' on input[name='age']
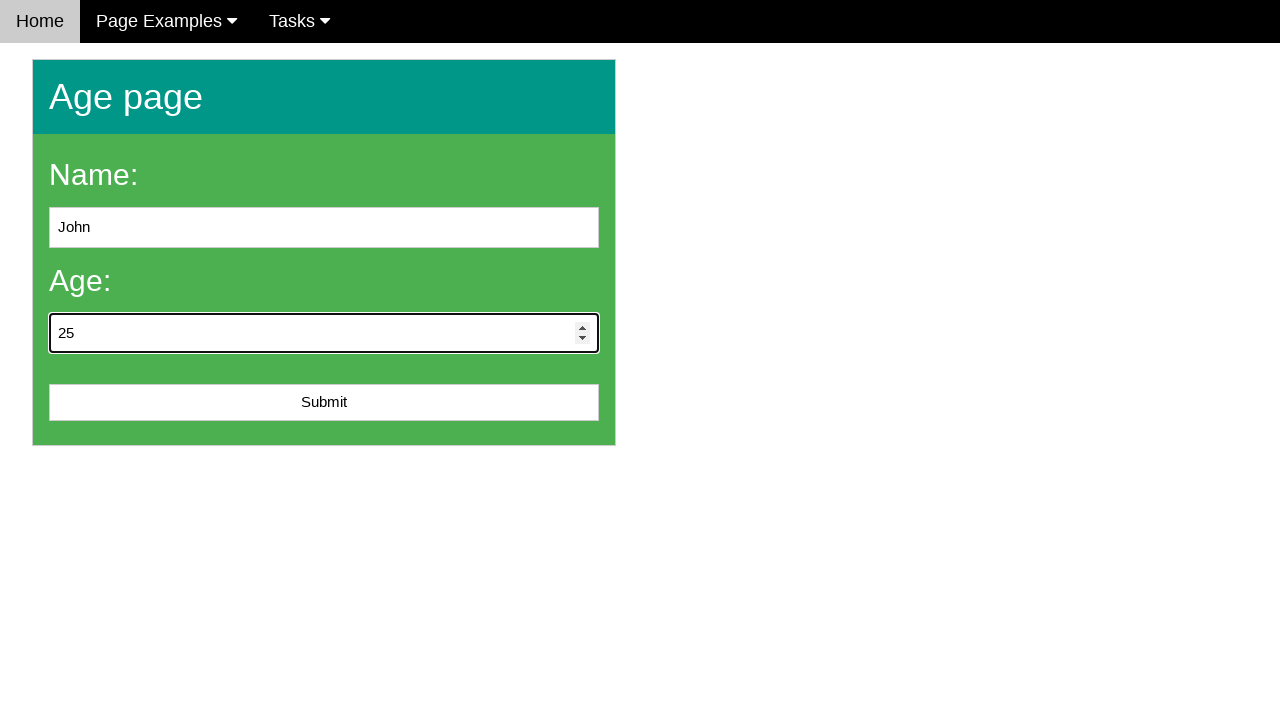

Clicked Submit button at (324, 403) on button:text('Submit')
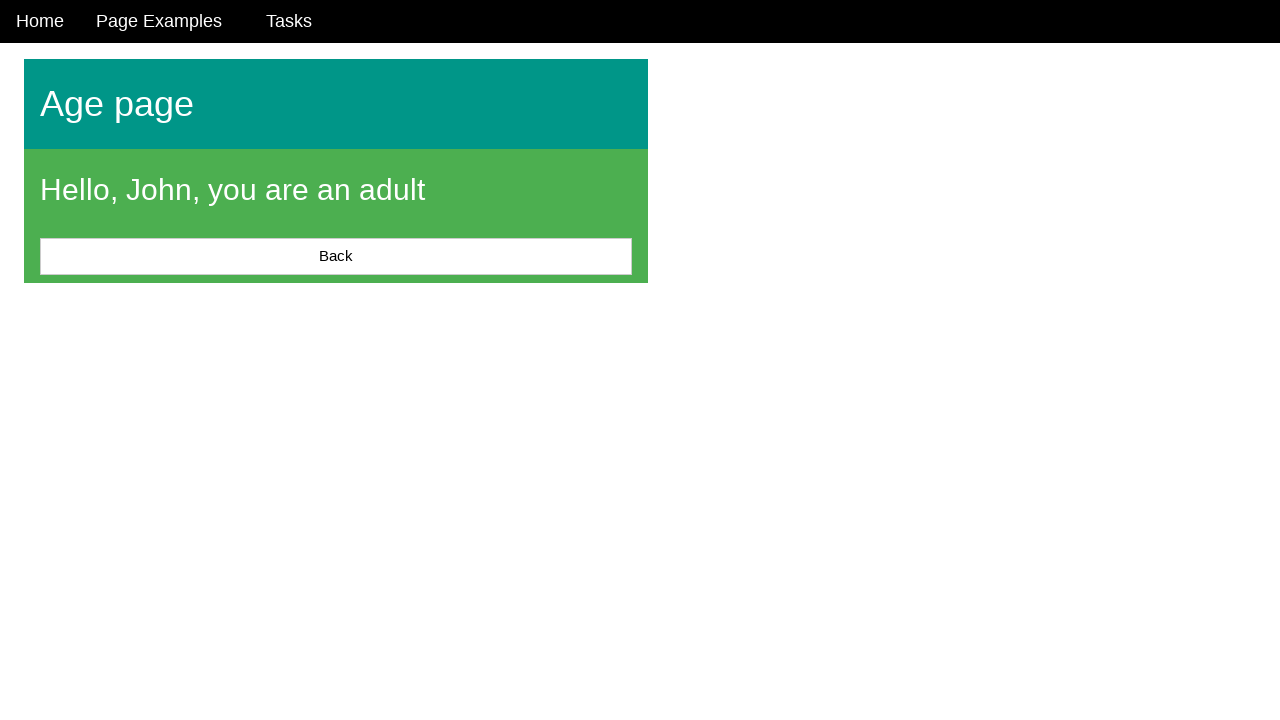

Result message displayed
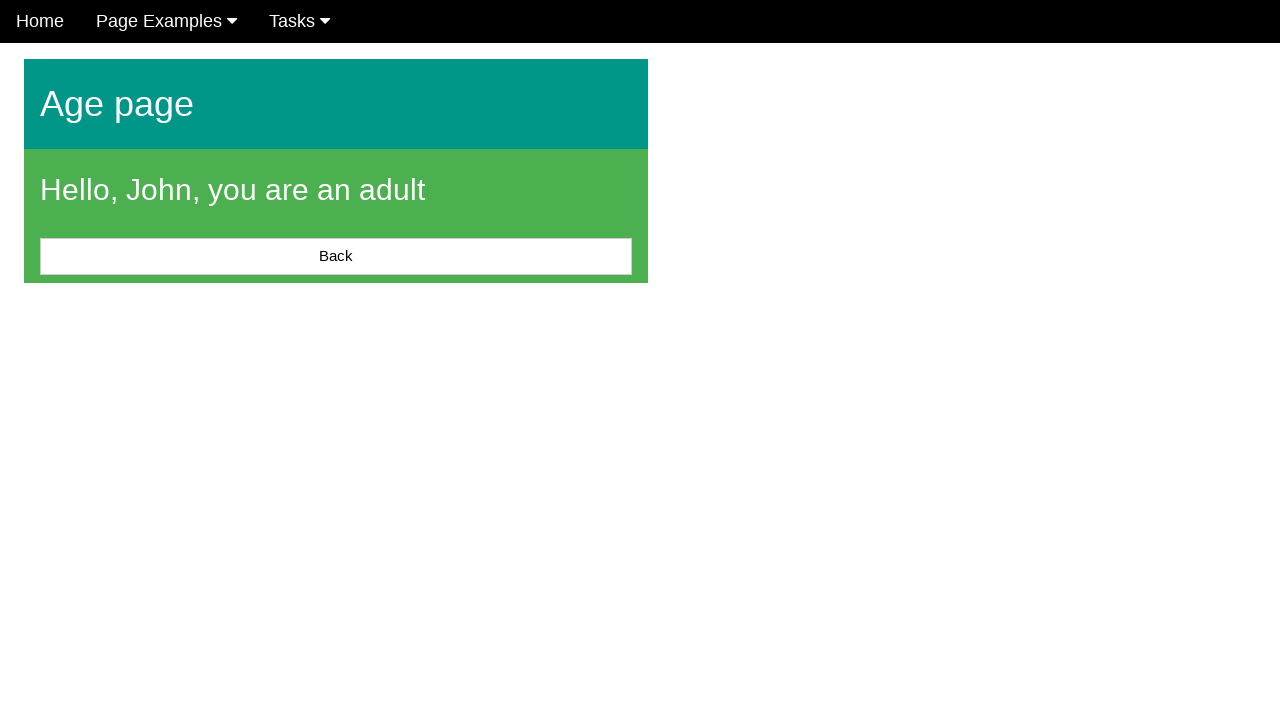

Located result message element
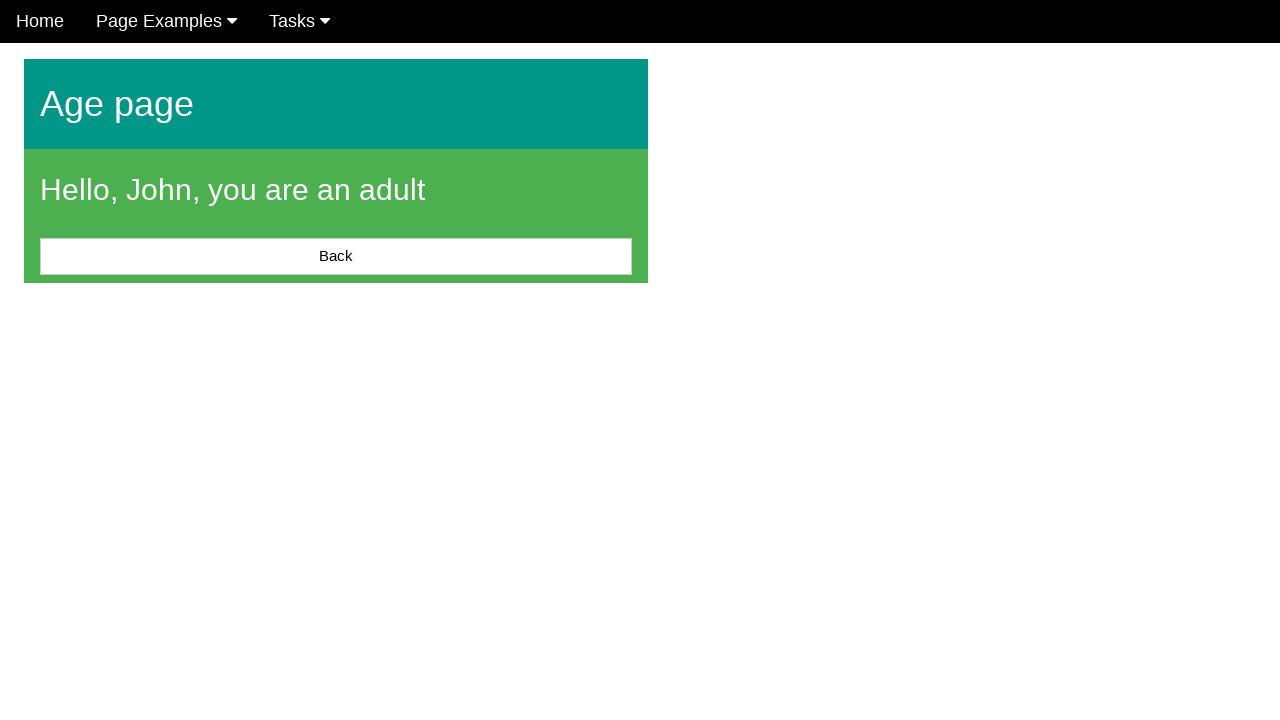

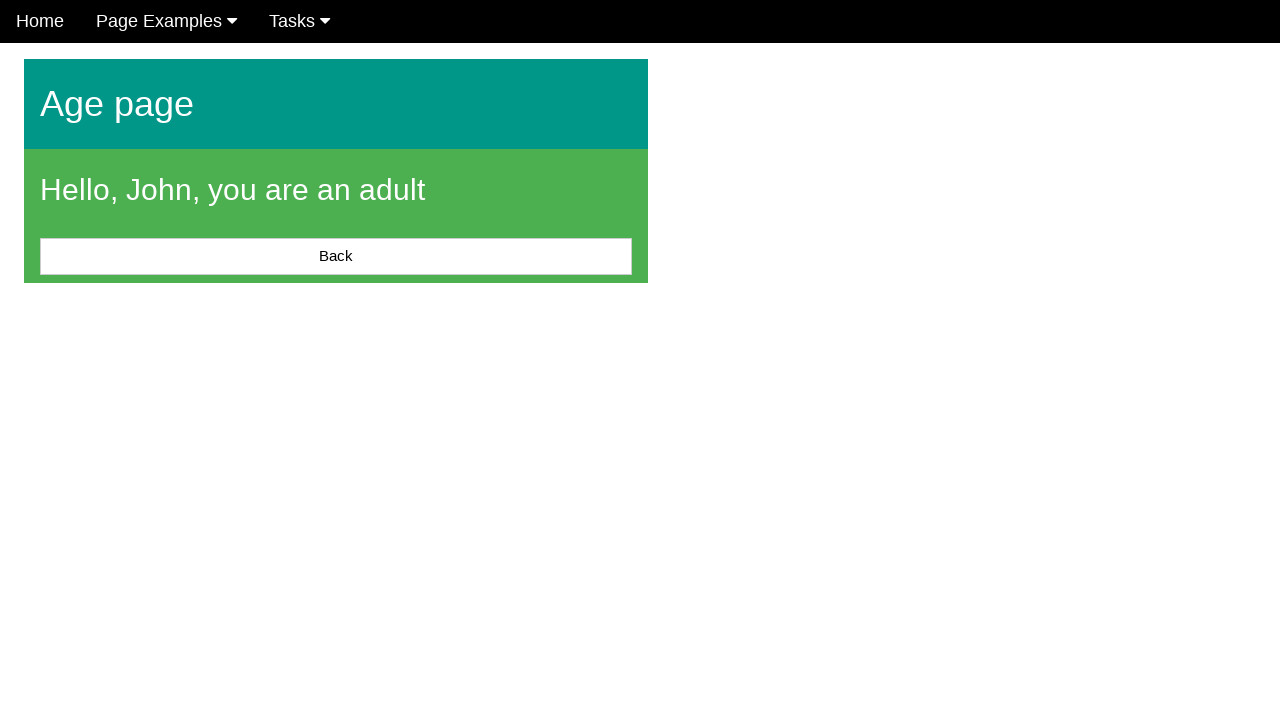